Tests multi-window handling by clicking a button that opens a new browser window, switching to the new window, verifying the heading text, and then closing the child window.

Starting URL: https://demoqa.com/browser-windows

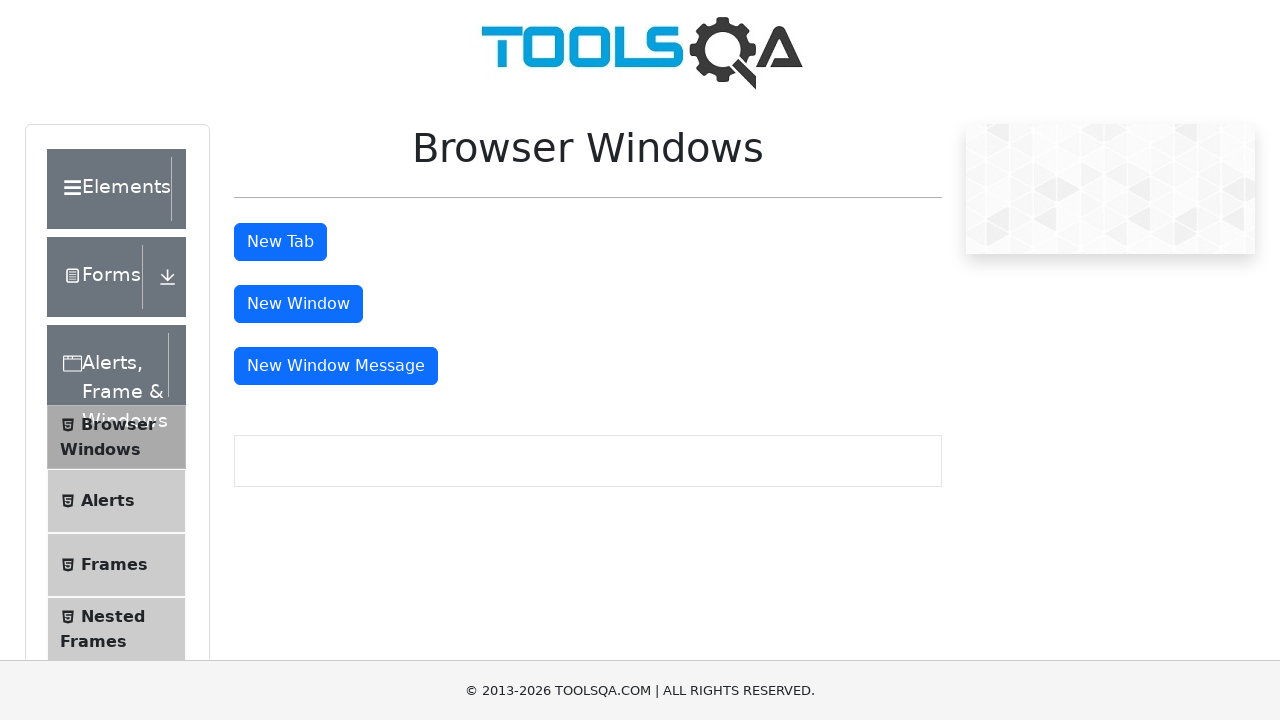

Clicked button to open new browser window at (298, 304) on #windowButton
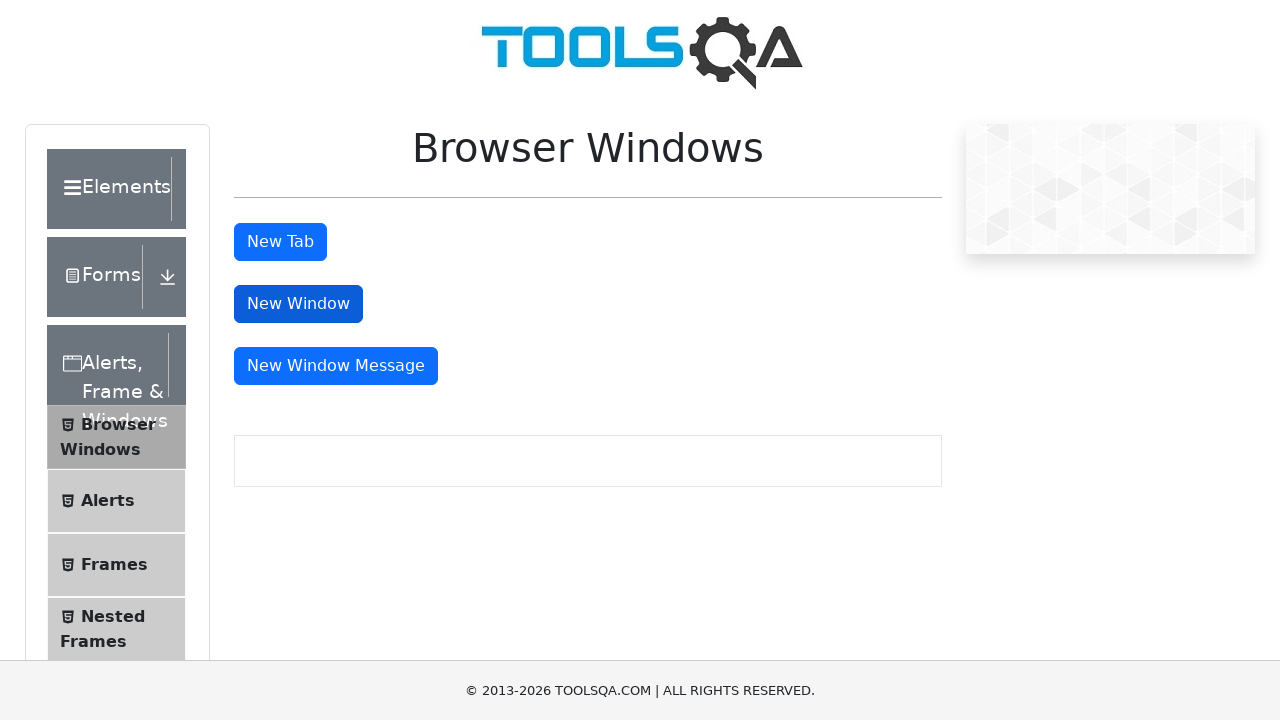

New browser window opened and retrieved
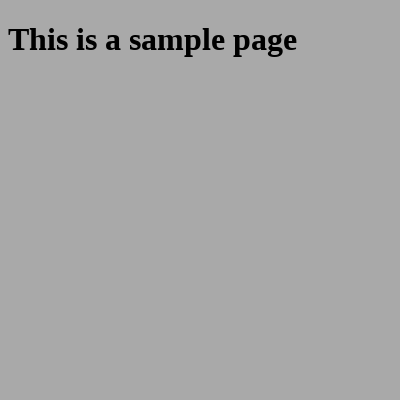

New window page loaded
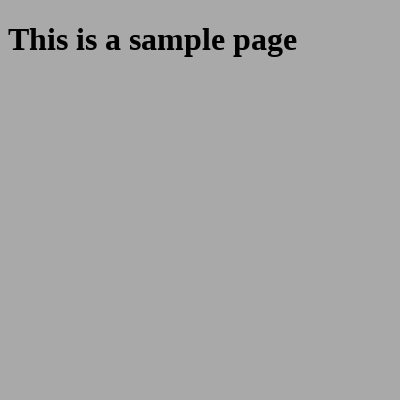

Verified sample heading is present in new window
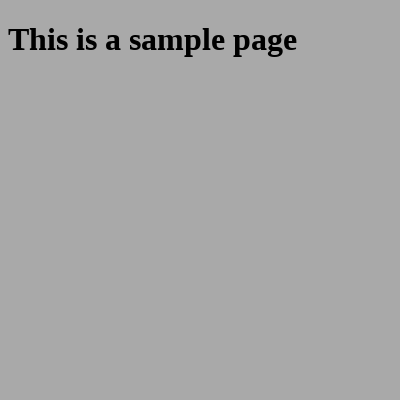

Closed child browser window
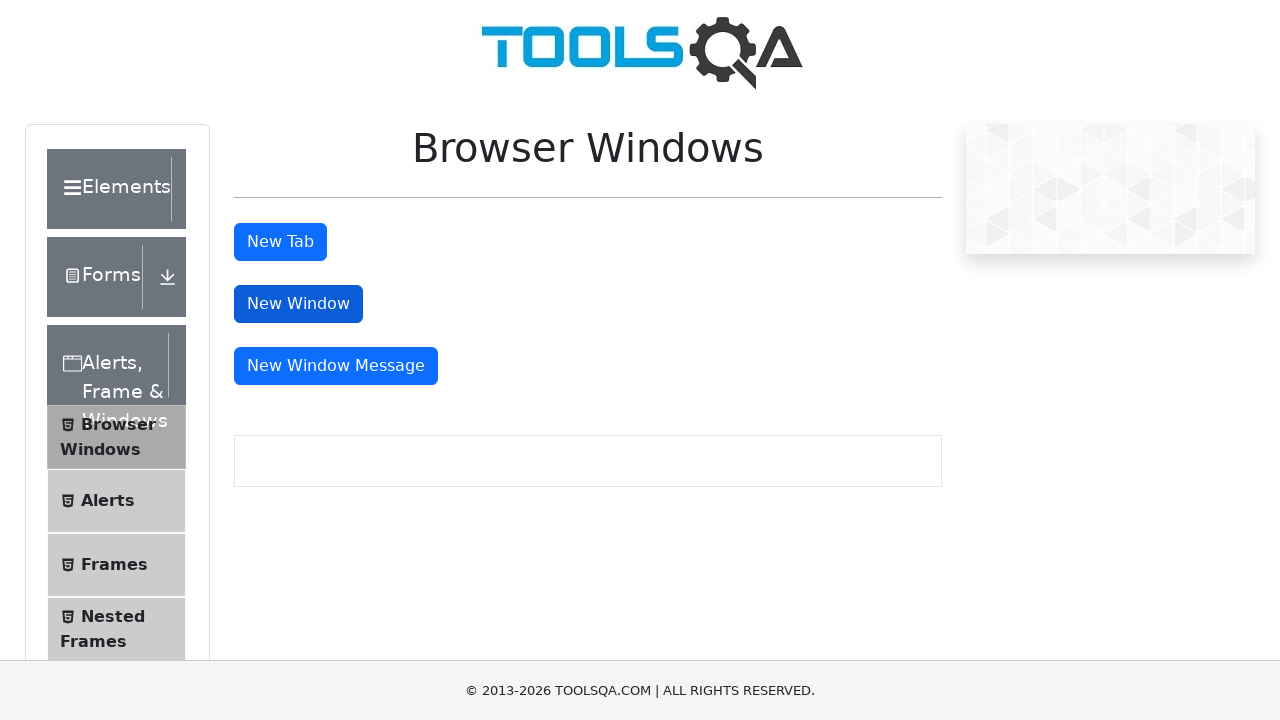

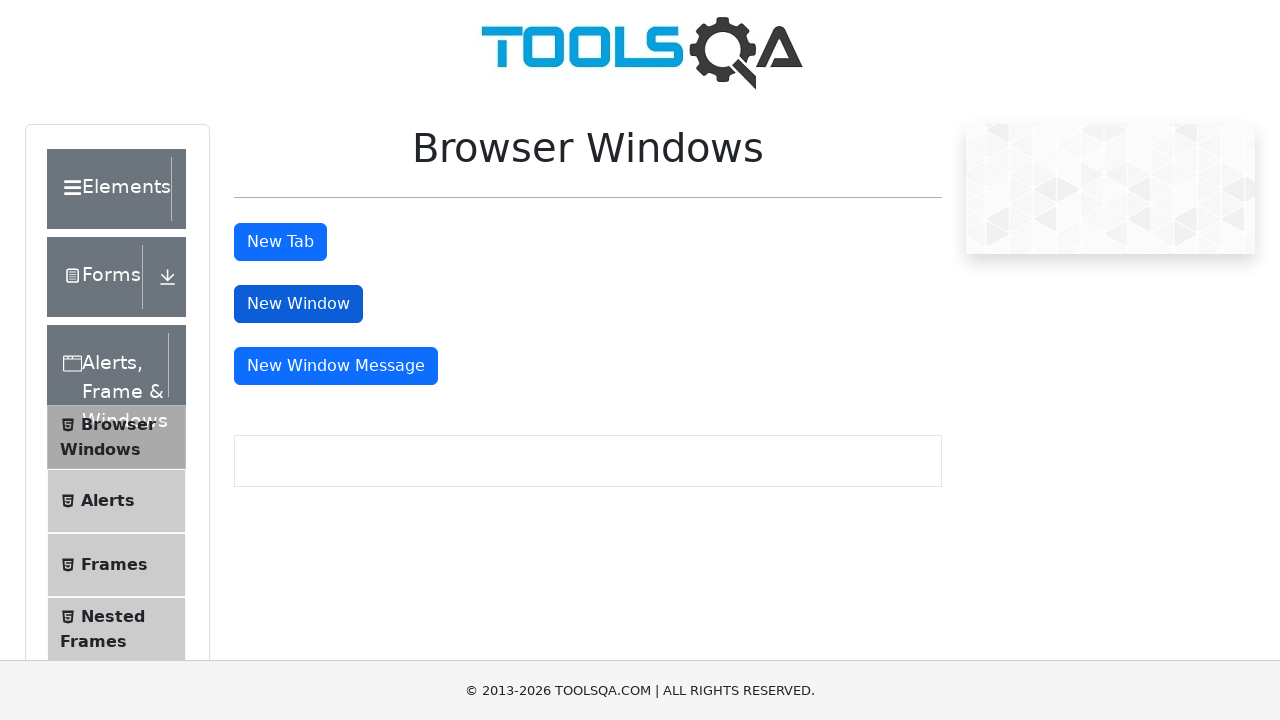